Navigates to a Viblo article and verifies links with specific text exist on the page

Starting URL: https://viblo.asia/p/tim-hieu-ve-sonarqube-924lJEPzZPM

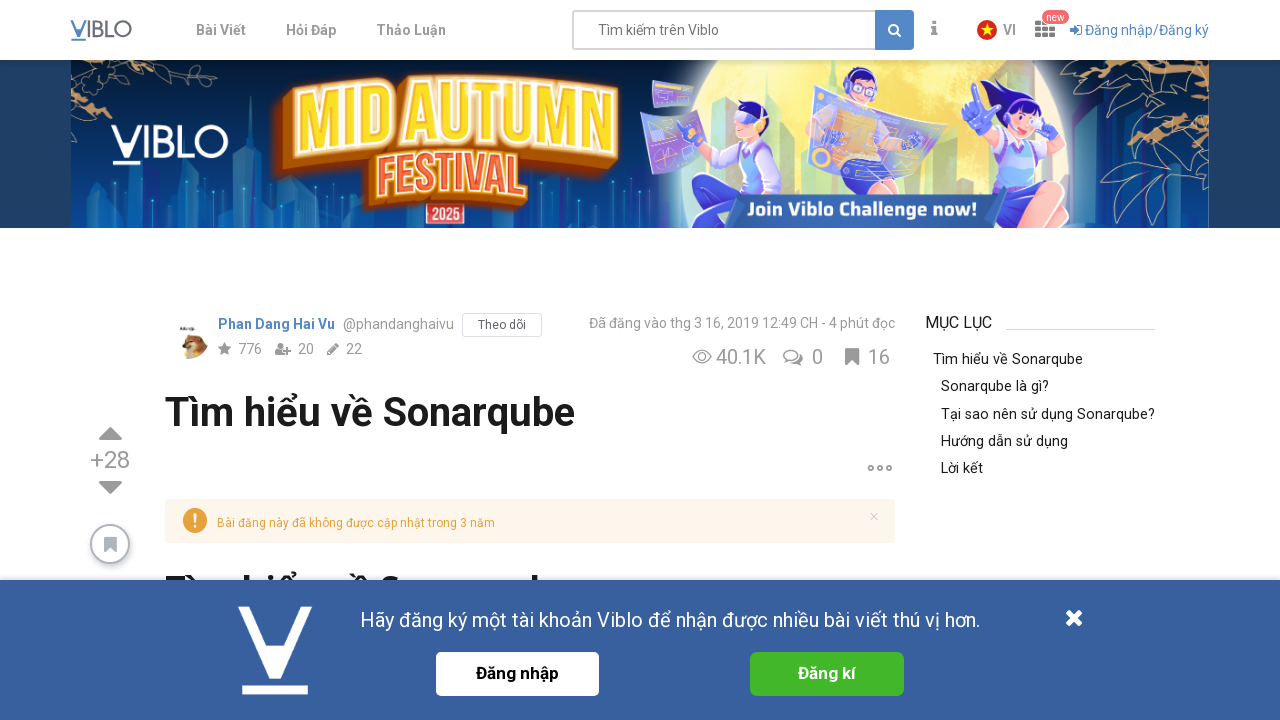

Navigated to Viblo article about SonarQube
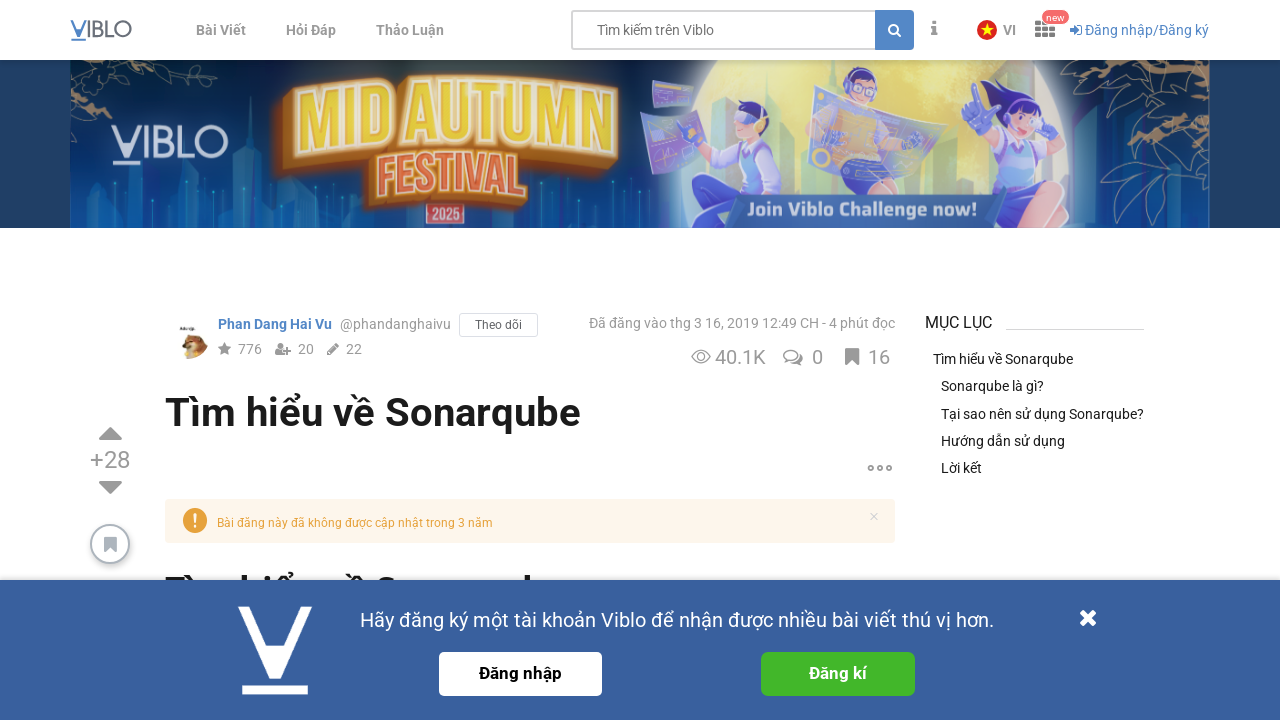

Verified link with text 'sonarcloud.io/about/sq' exists on page
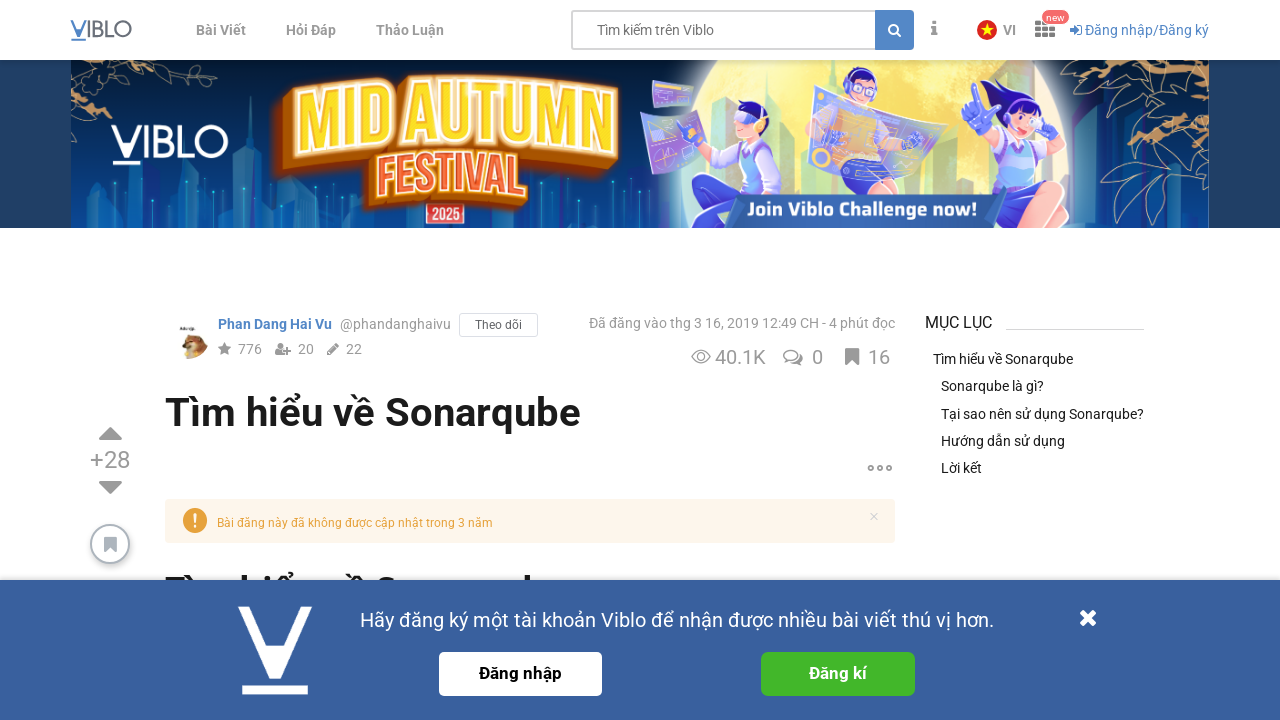

Verified link with text 'Tags' exists on page
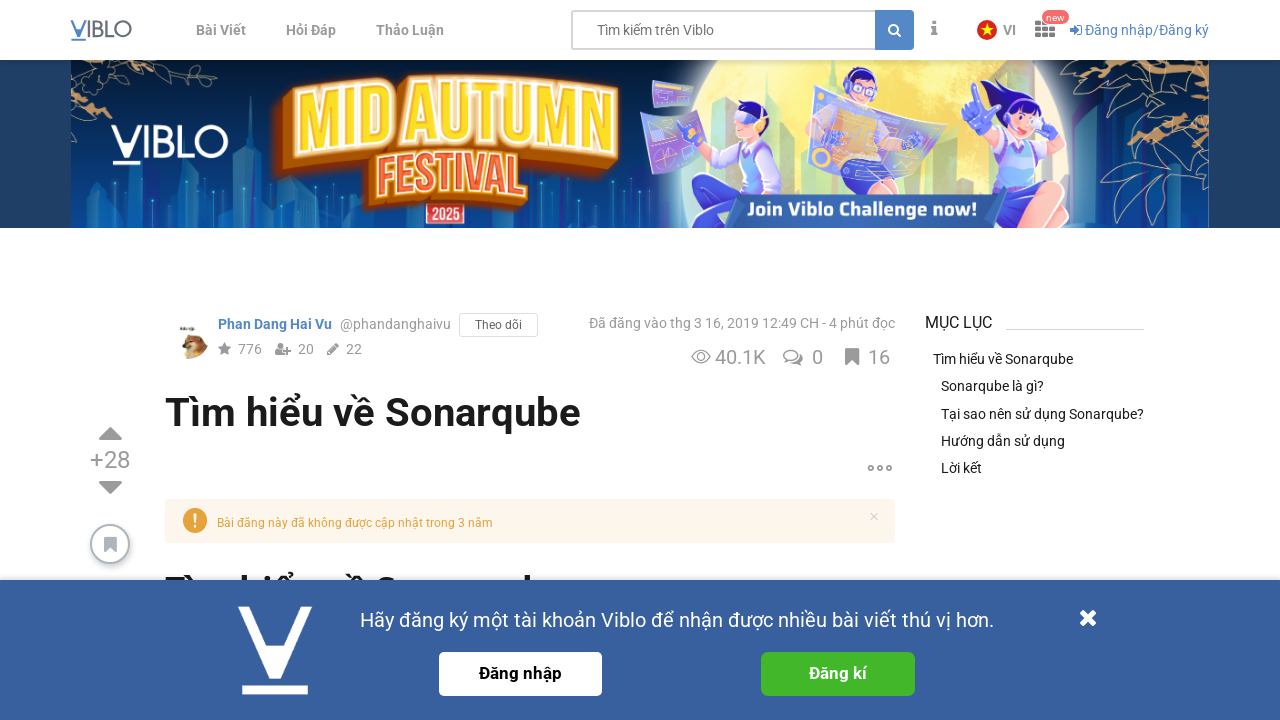

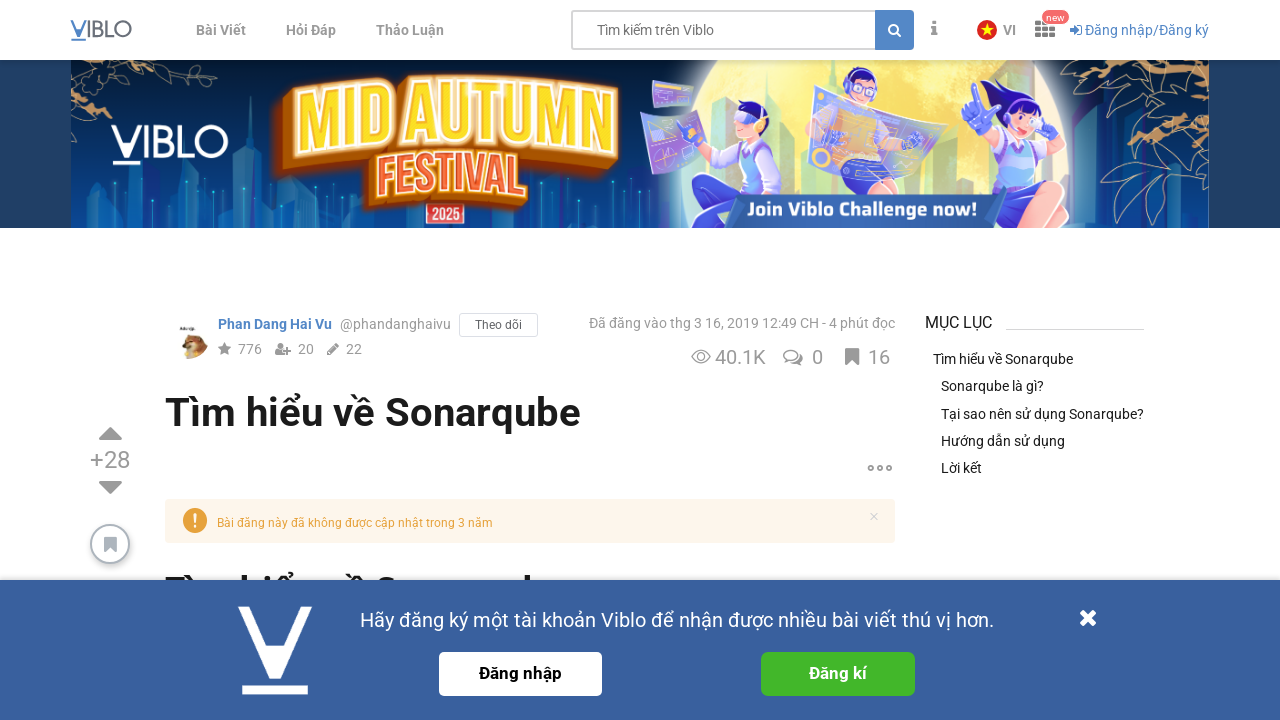